Tests form submission on Formy project website by filling out various form fields including text inputs, radio buttons, checkboxes, dropdown selections, and date picker

Starting URL: https://formy-project.herokuapp.com/form

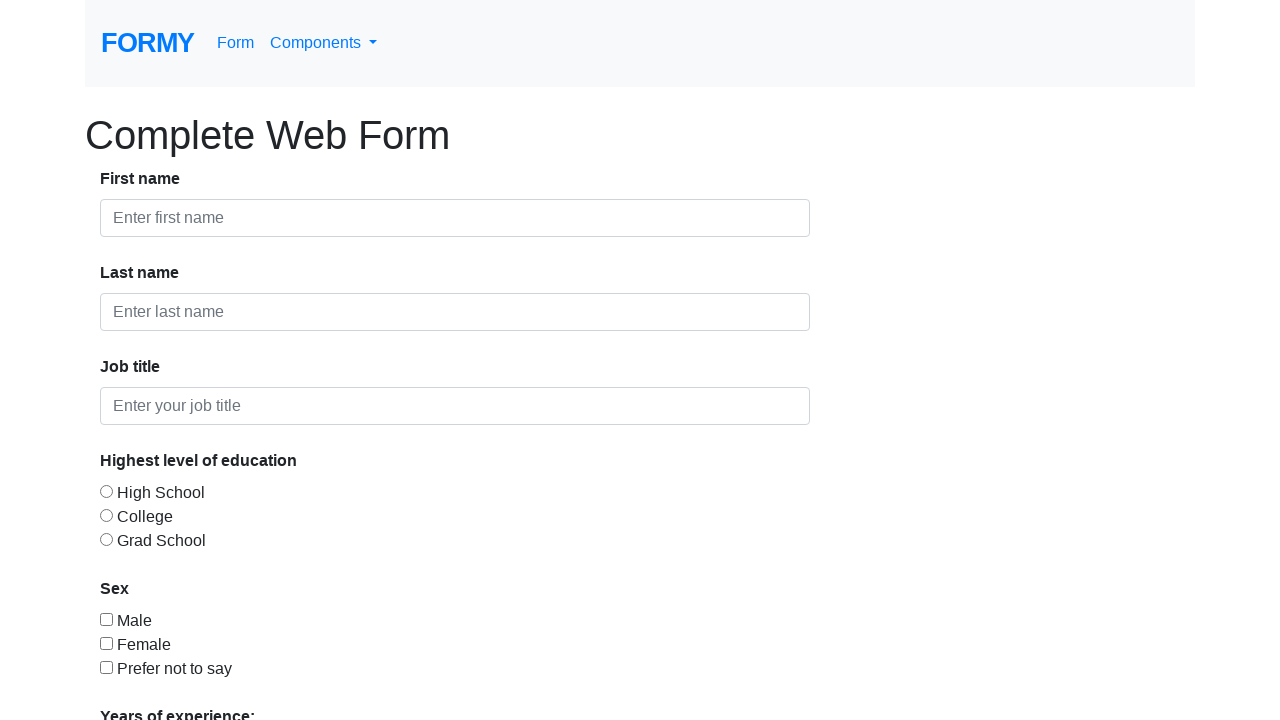

Filled first name field with 'Juara-Coding' on #first-name
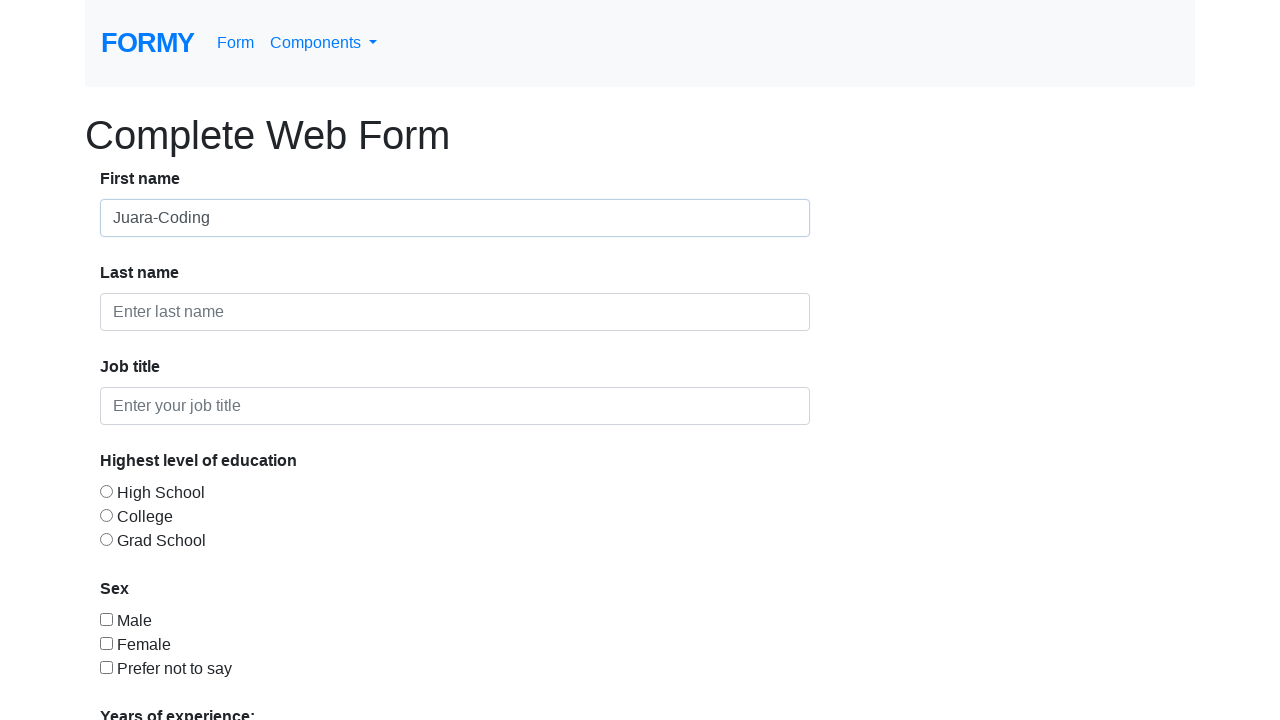

Filled last name field with 'Mantap' on #last-name
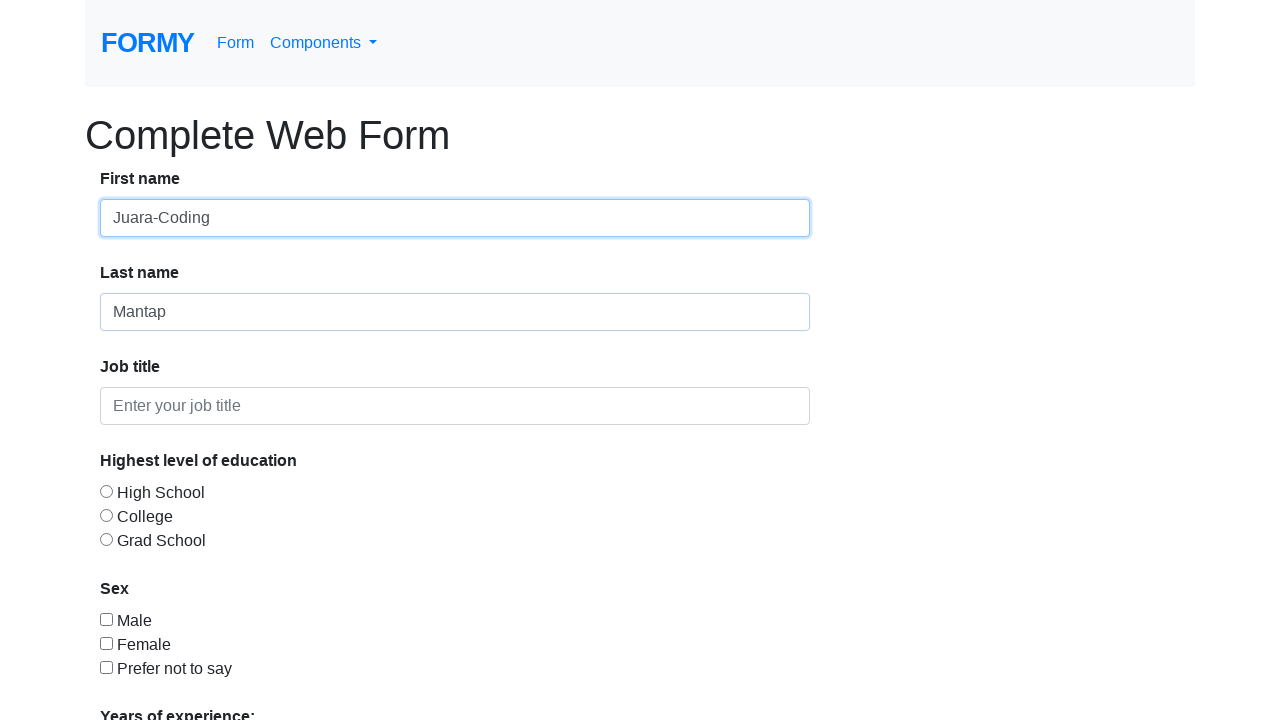

Filled job title field with 'Software Quality Assurance' on #job-title
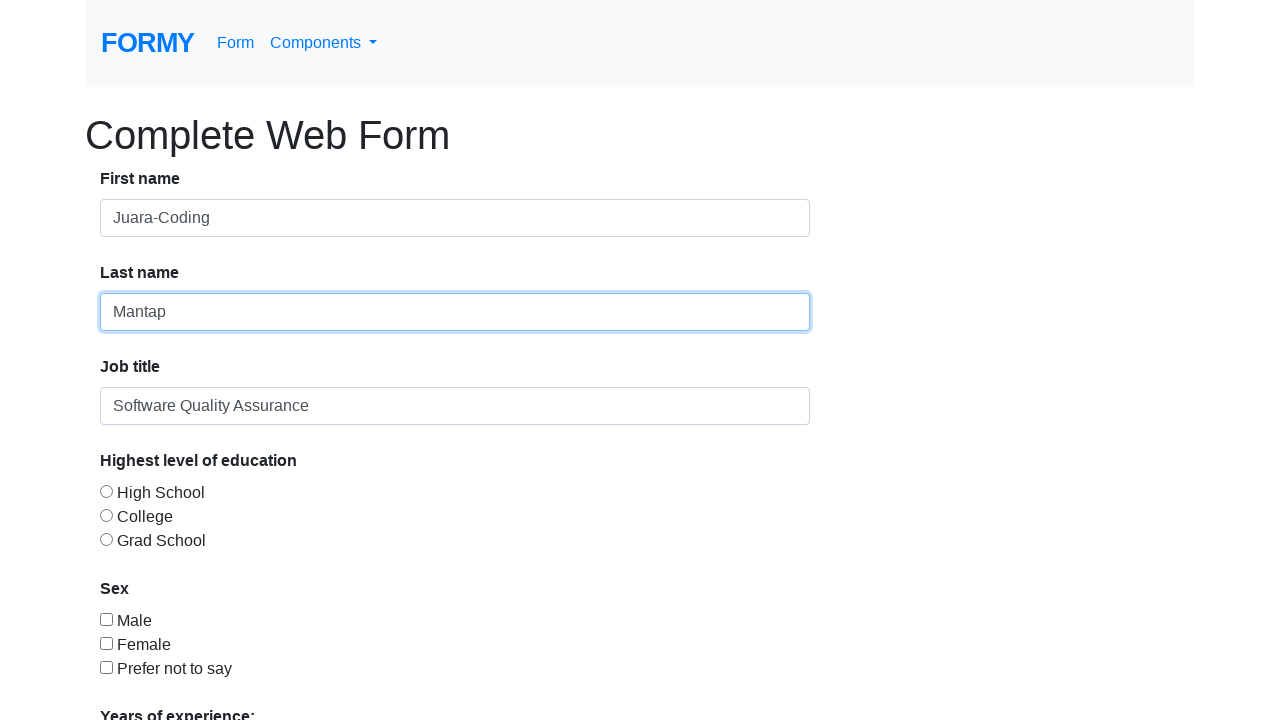

Selected education level radio button option 3 at (106, 539) on #radio-button-3
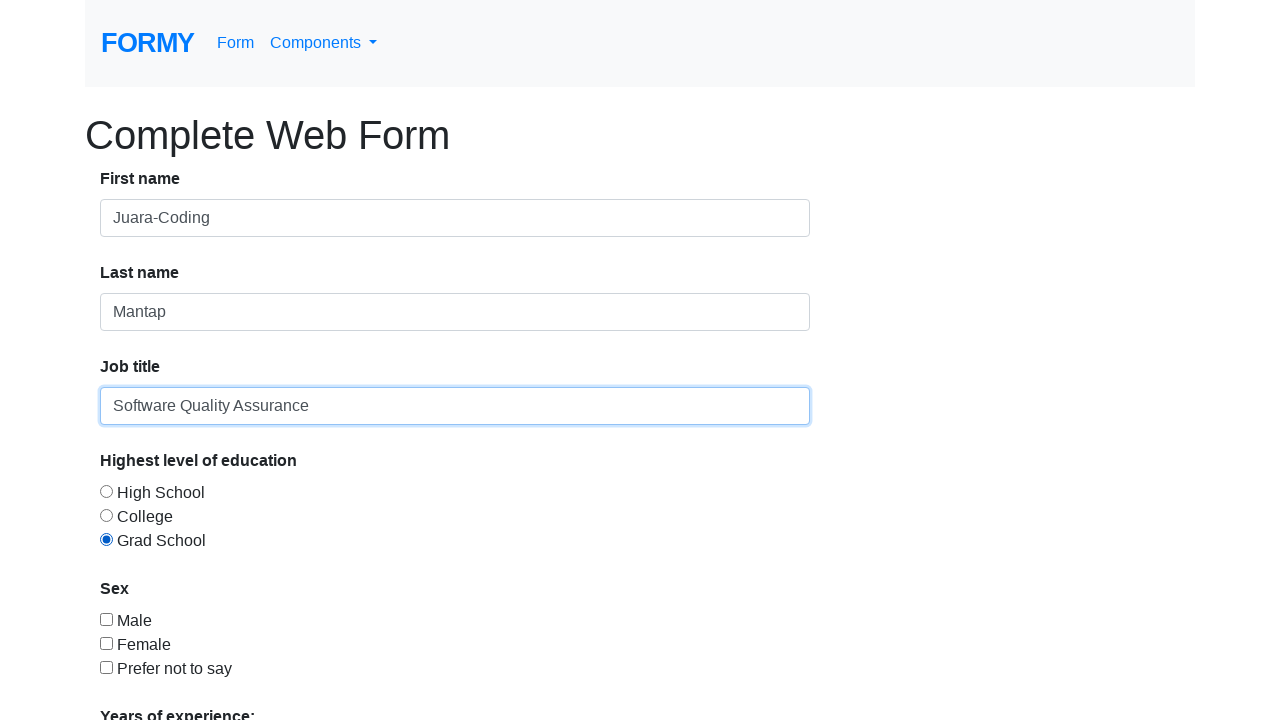

Checked checkbox option 1 at (106, 619) on #checkbox-1
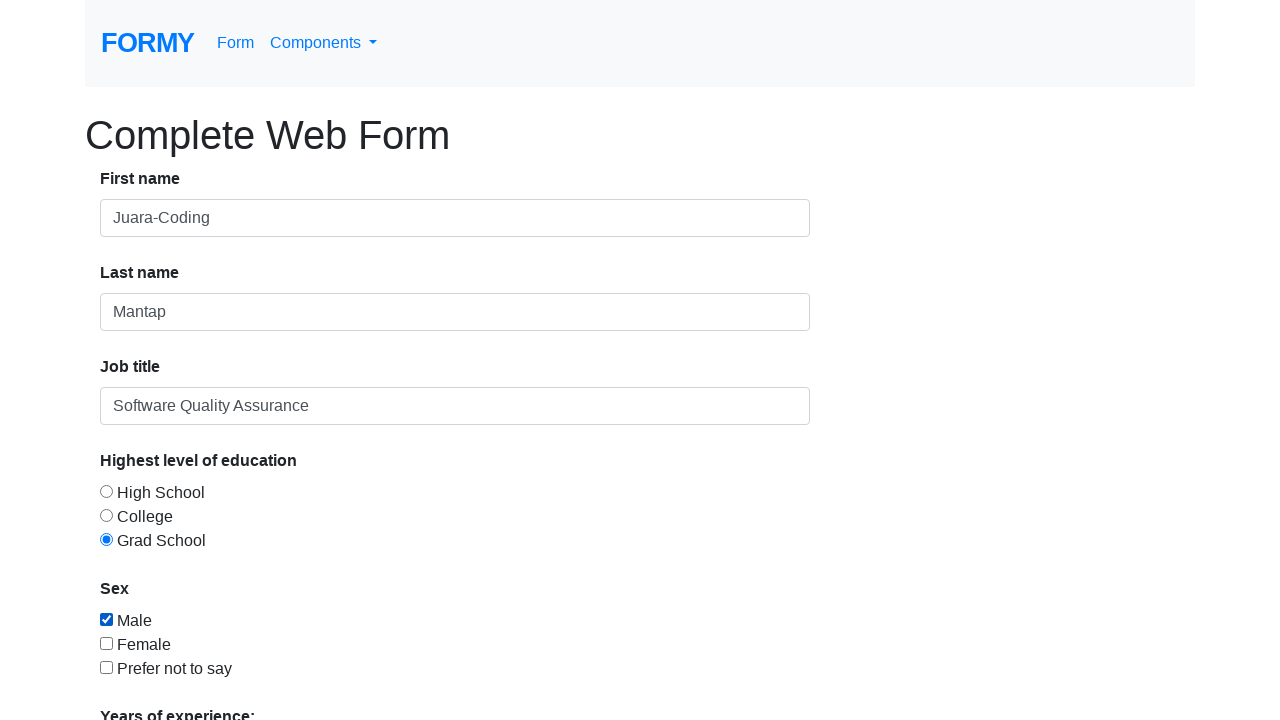

Scrolled down to view more form elements
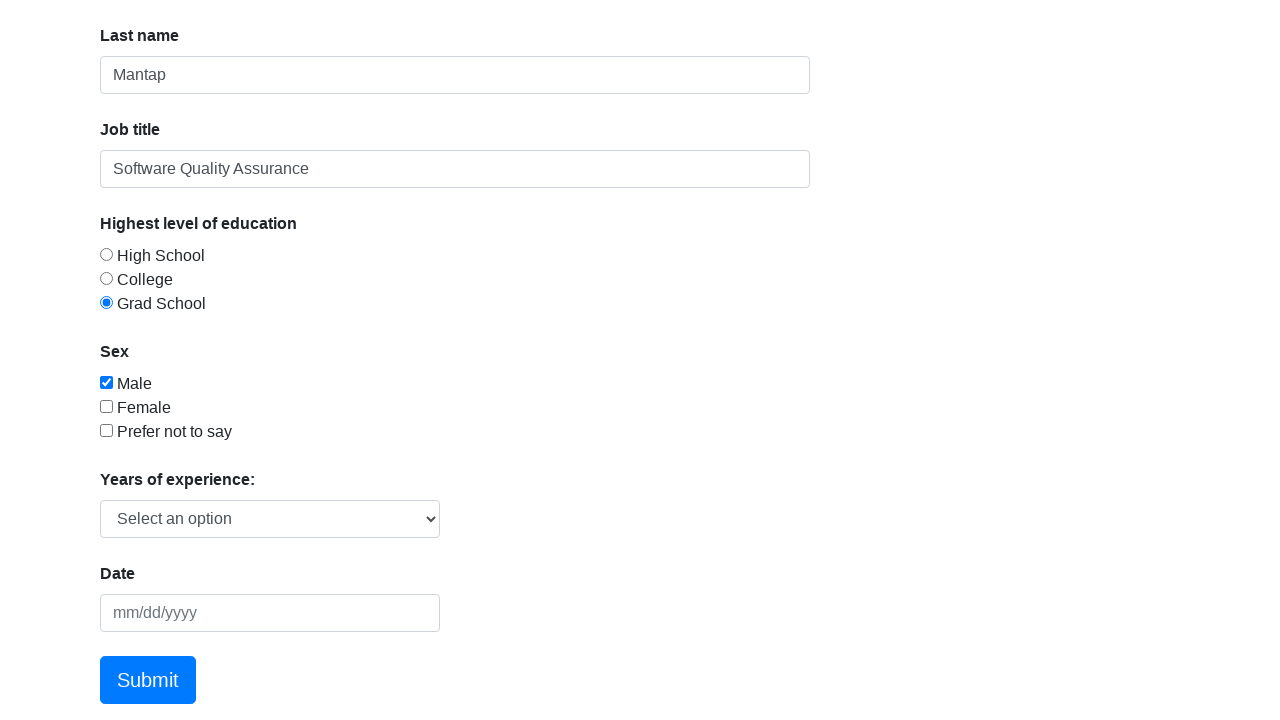

Selected random option (index 0) from dropdown menu on #select-menu
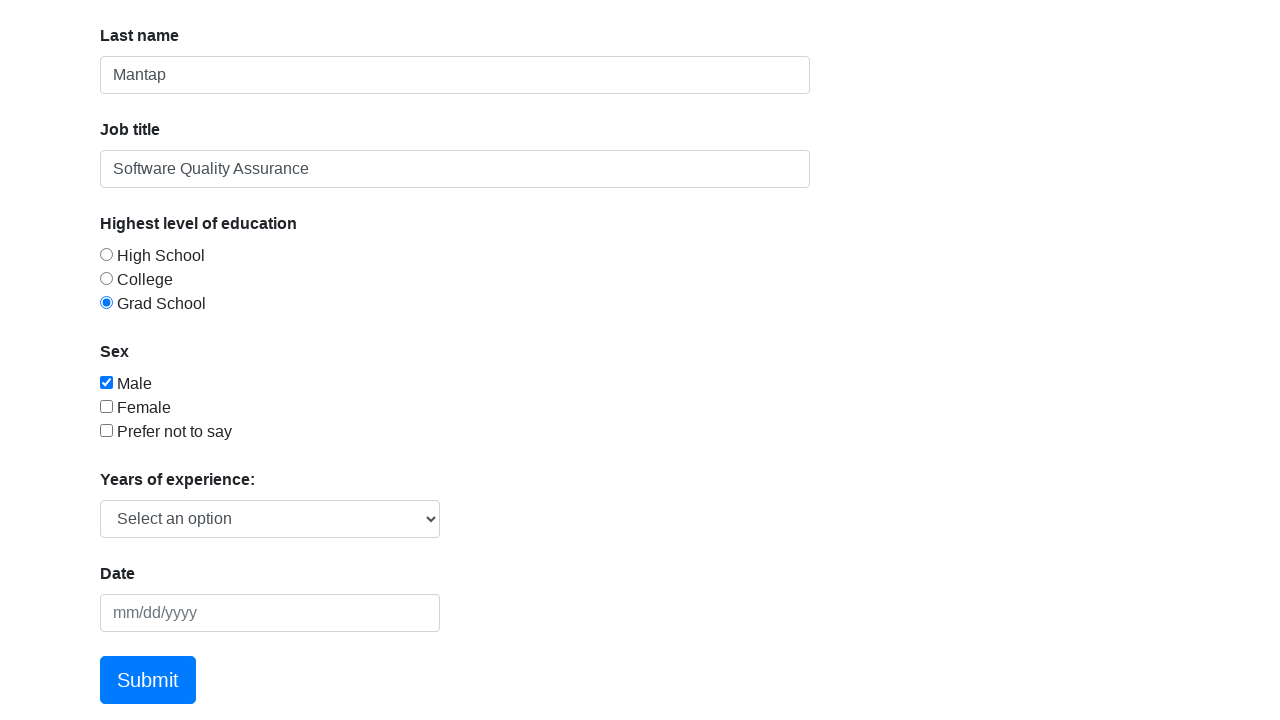

Filled date picker with current date: 02/26/2026 on #datepicker
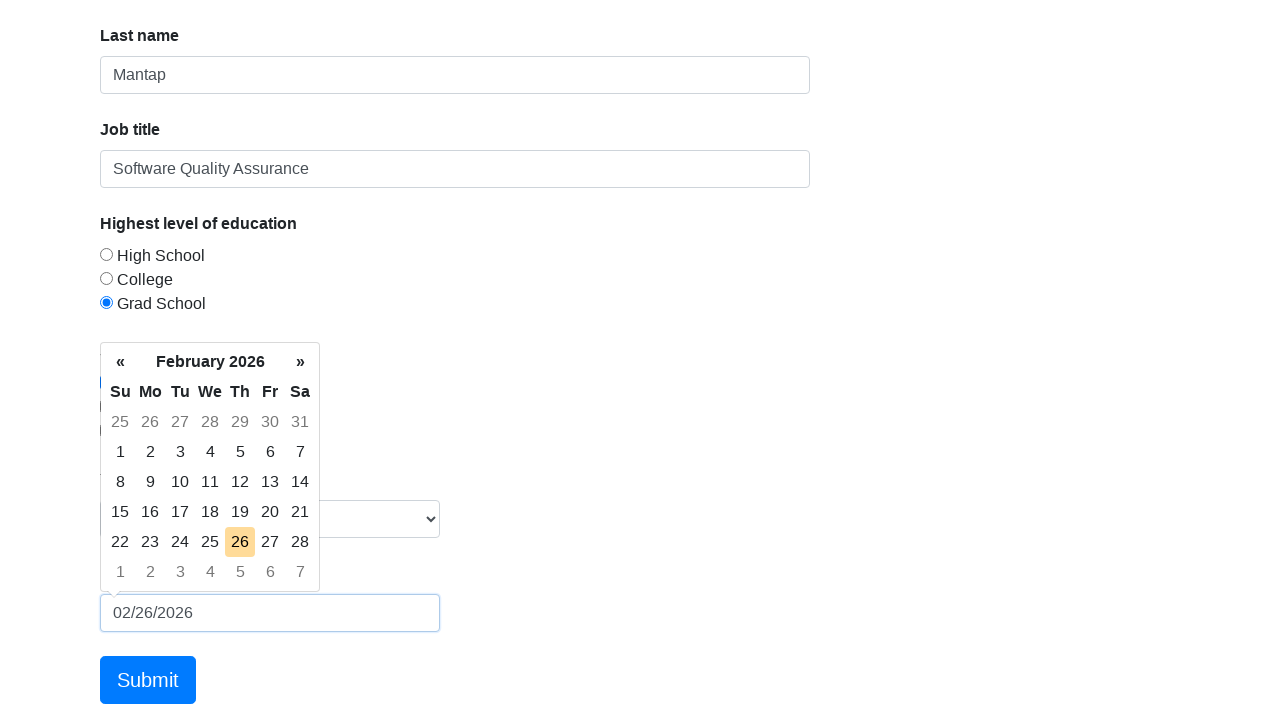

Clicked submit button to submit the form at (148, 680) on xpath=//html/body/div/form/div/div[8]/a
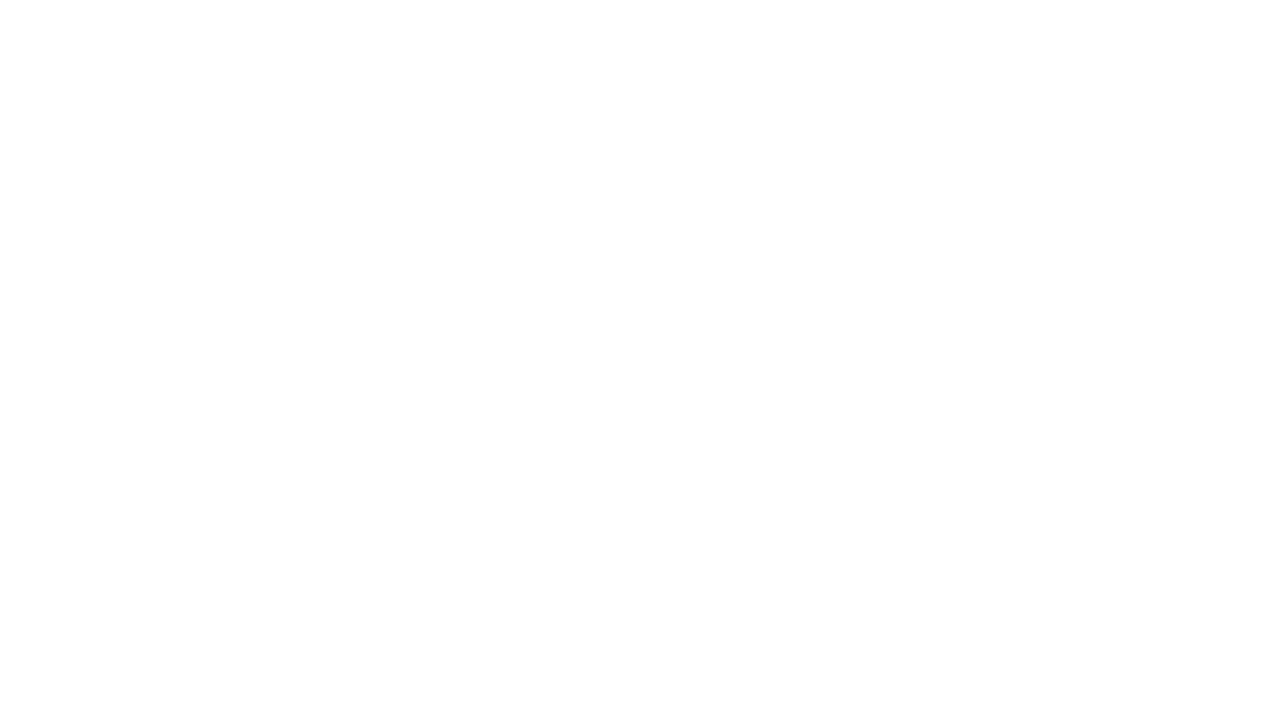

Form submission completed and success message appeared
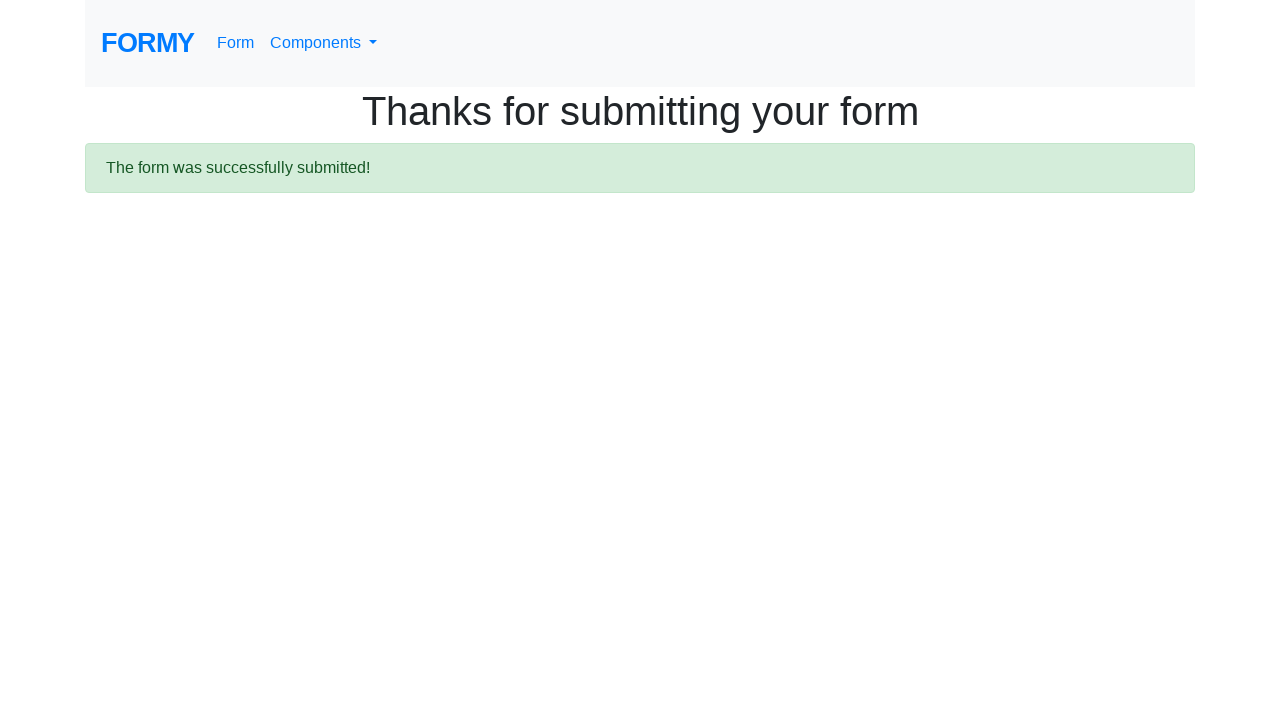

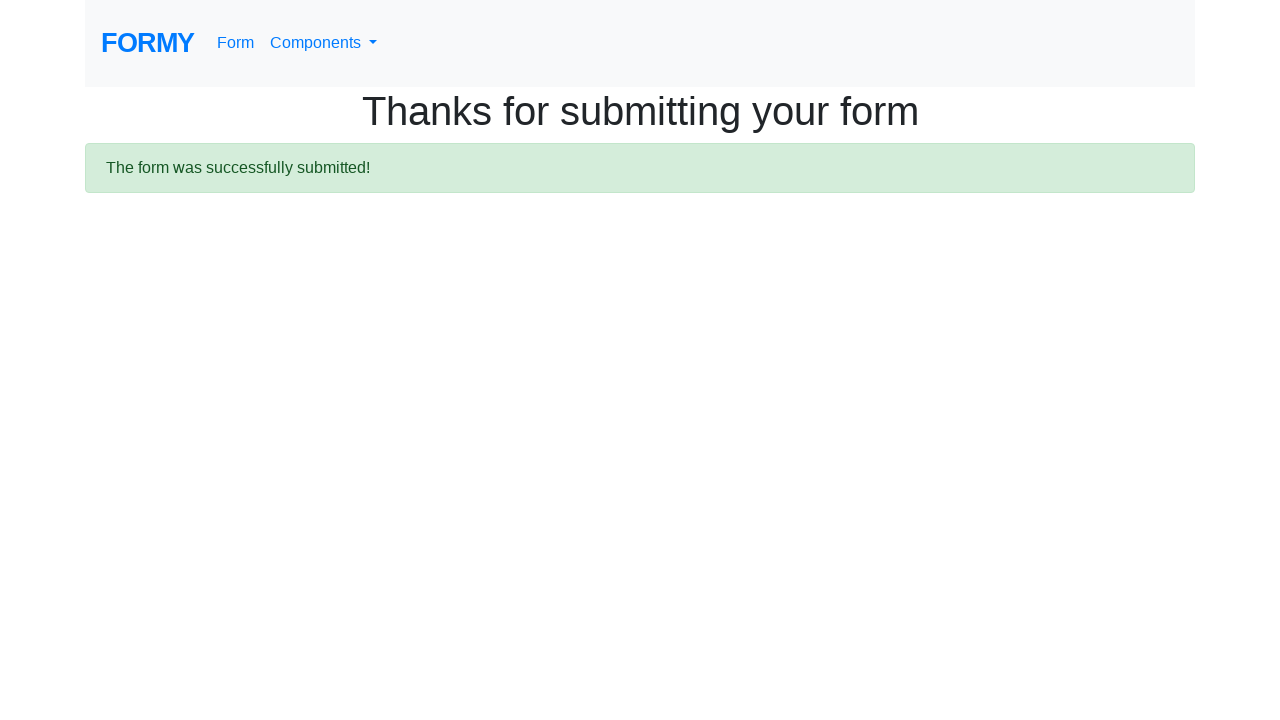